Tests that the Playwright homepage has the correct title and that the Get Started link navigates to the intro page

Starting URL: https://playwright.dev

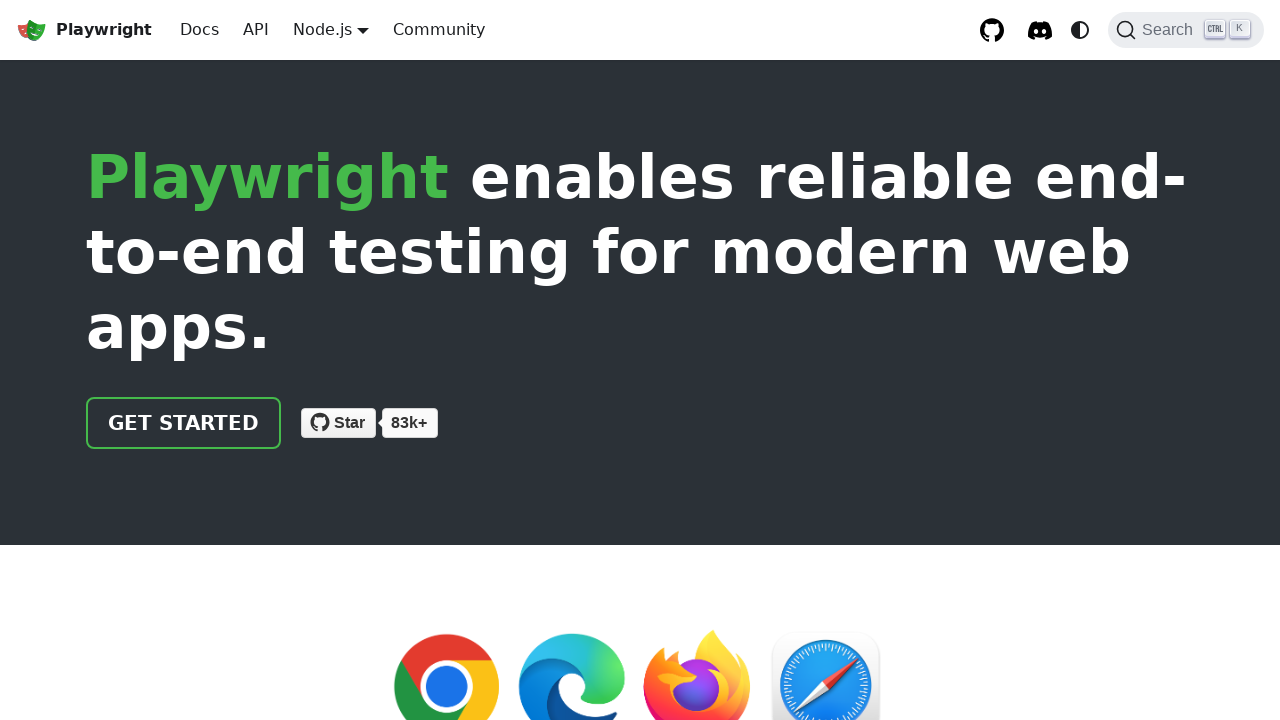

Verified page title contains 'Playwright'
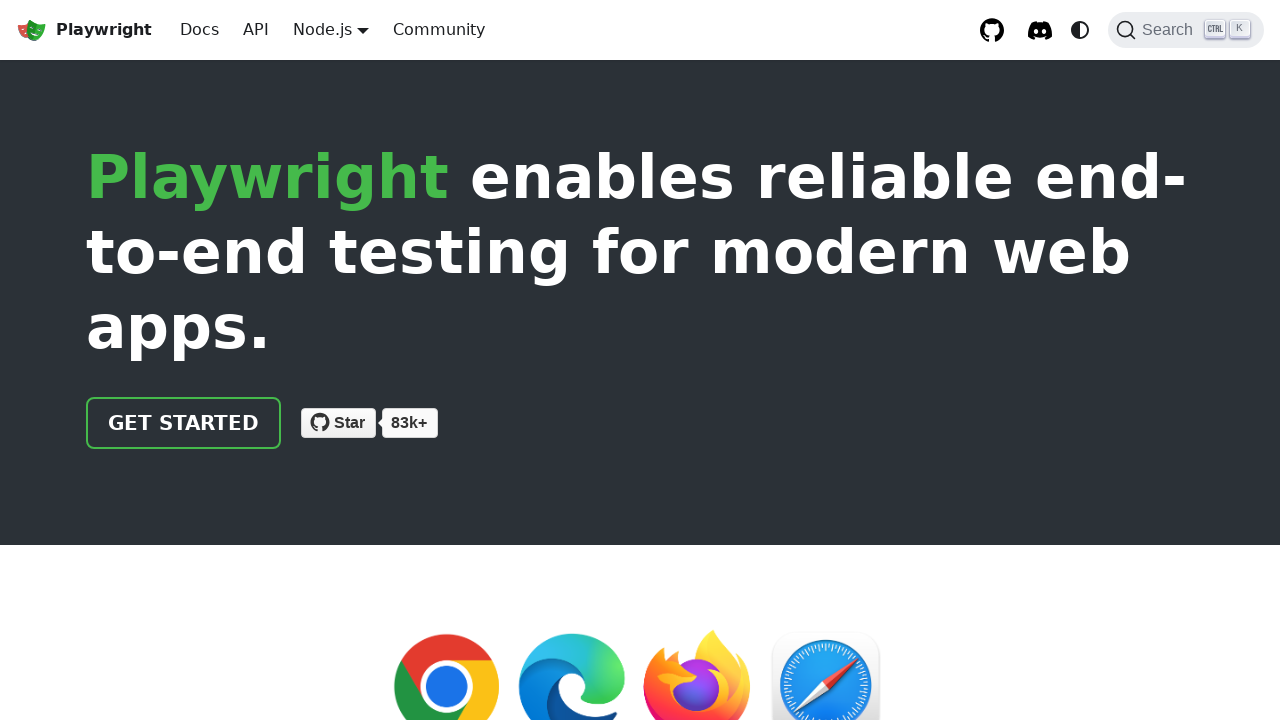

Located the Get Started link
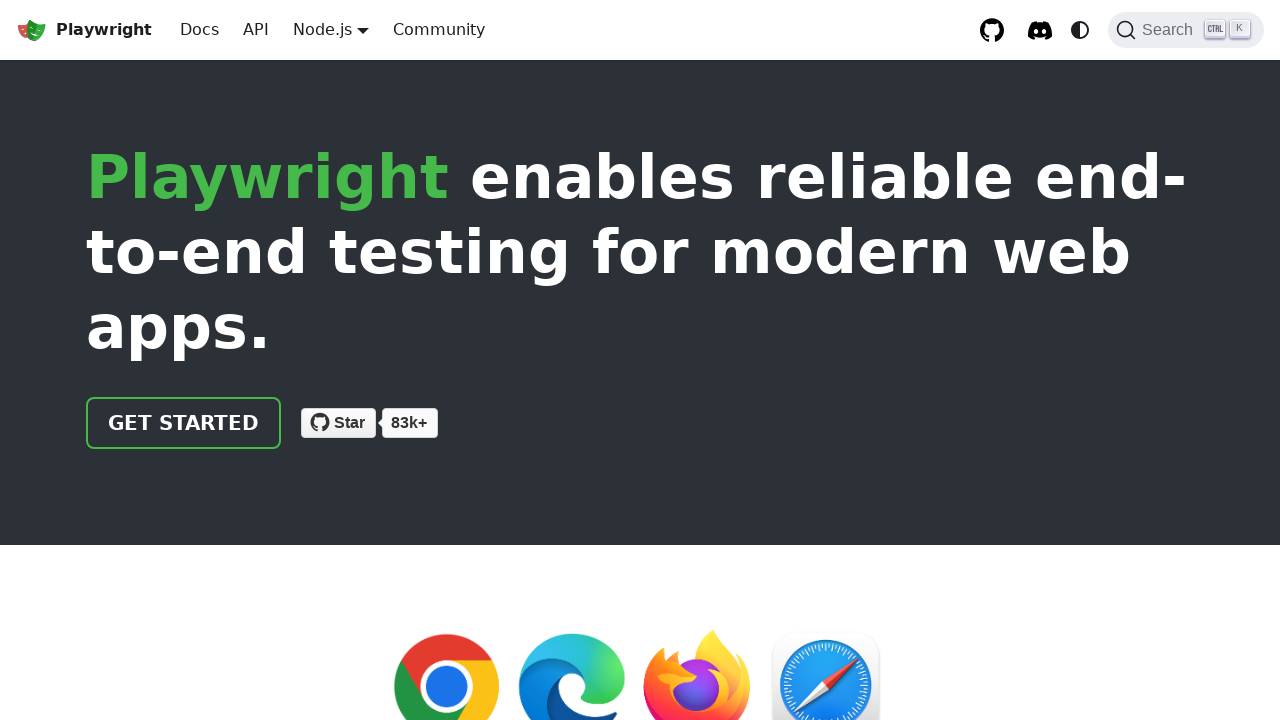

Verified Get Started link has correct href attribute '/docs/intro'
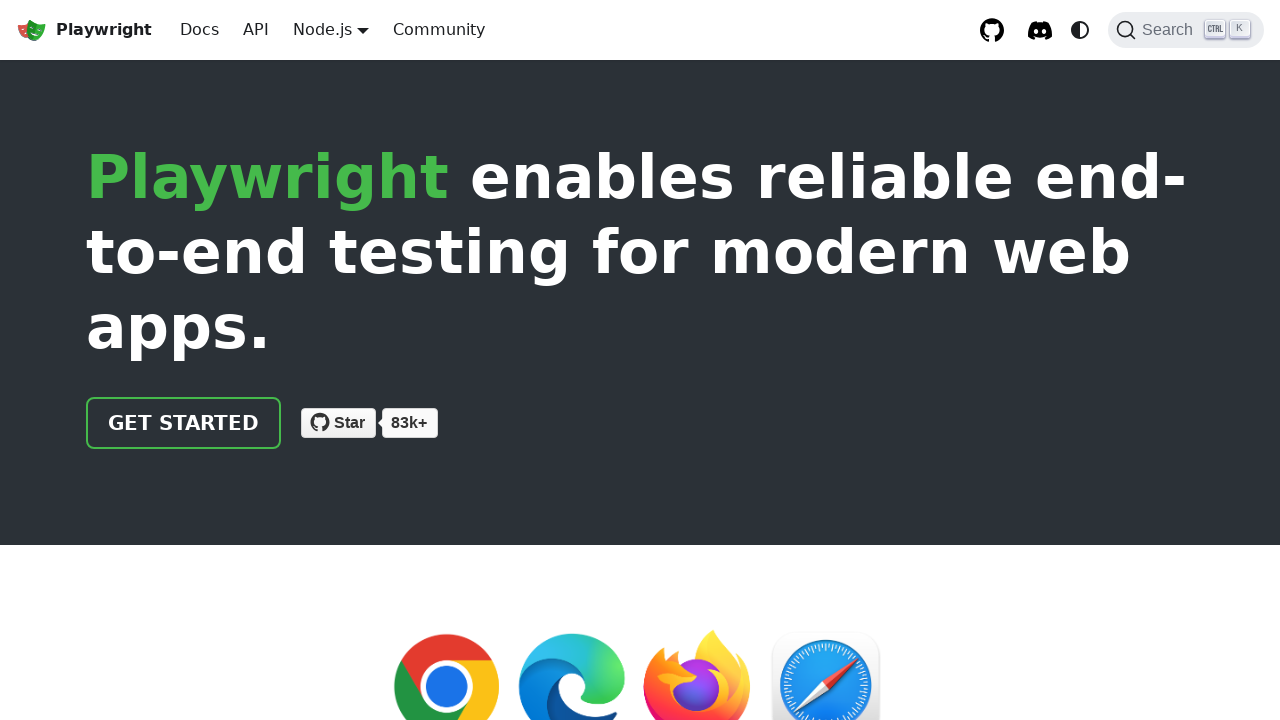

Clicked the Get Started link at (184, 423) on internal:role=link[name="Get started"i]
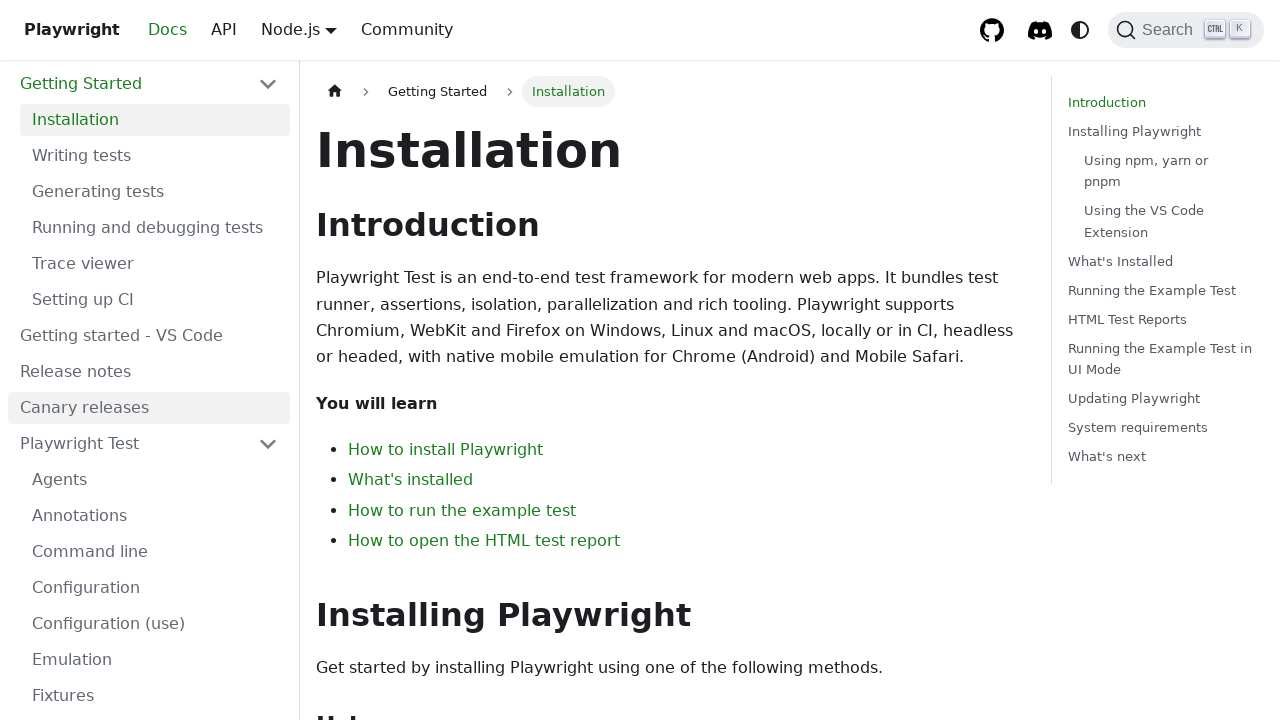

Verified page URL contains 'intro' after navigation
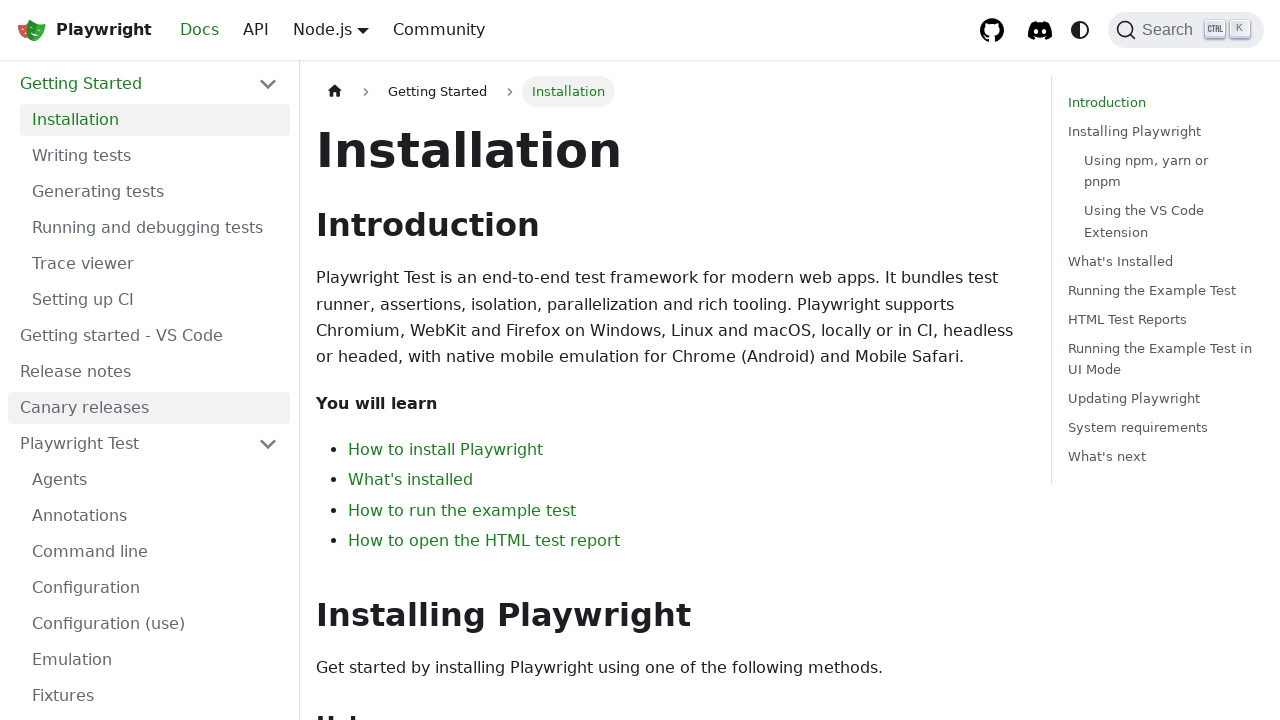

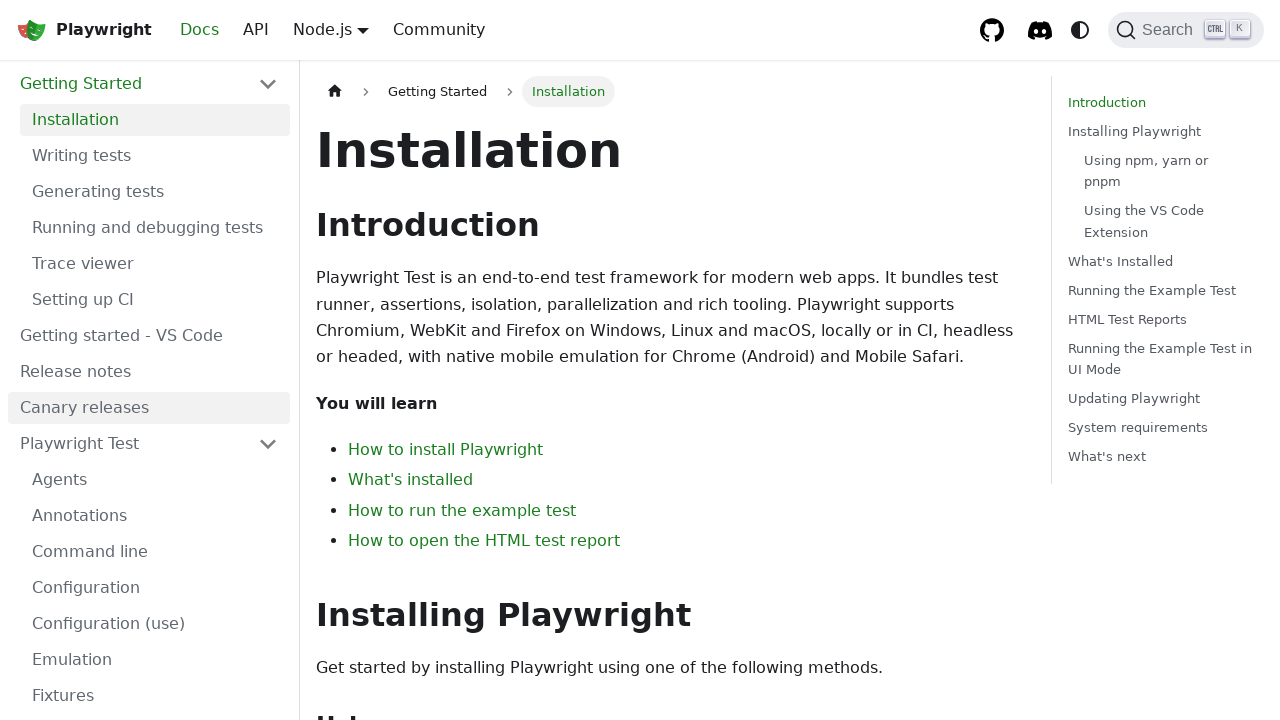